Tests the jQuery UI resizable widget by dragging the resize handle to expand the element by a specific offset

Starting URL: https://jqueryui.com/resizable/

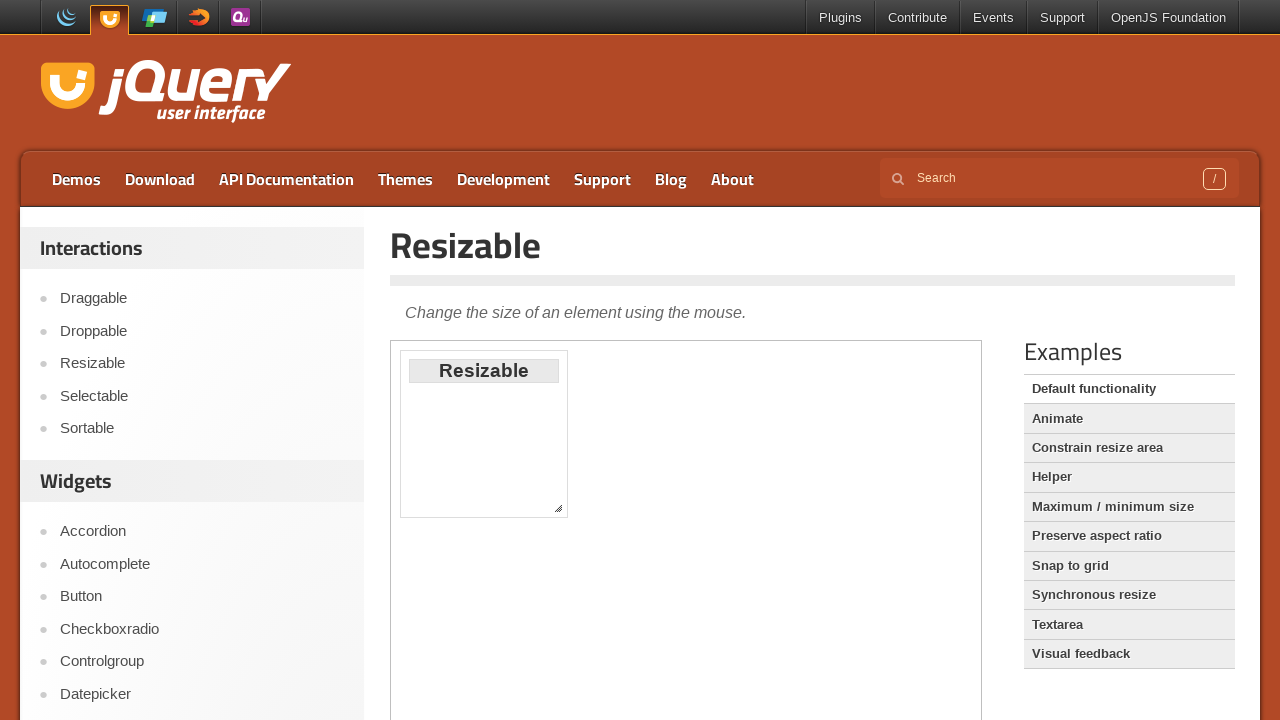

Located the iframe containing the resizable element
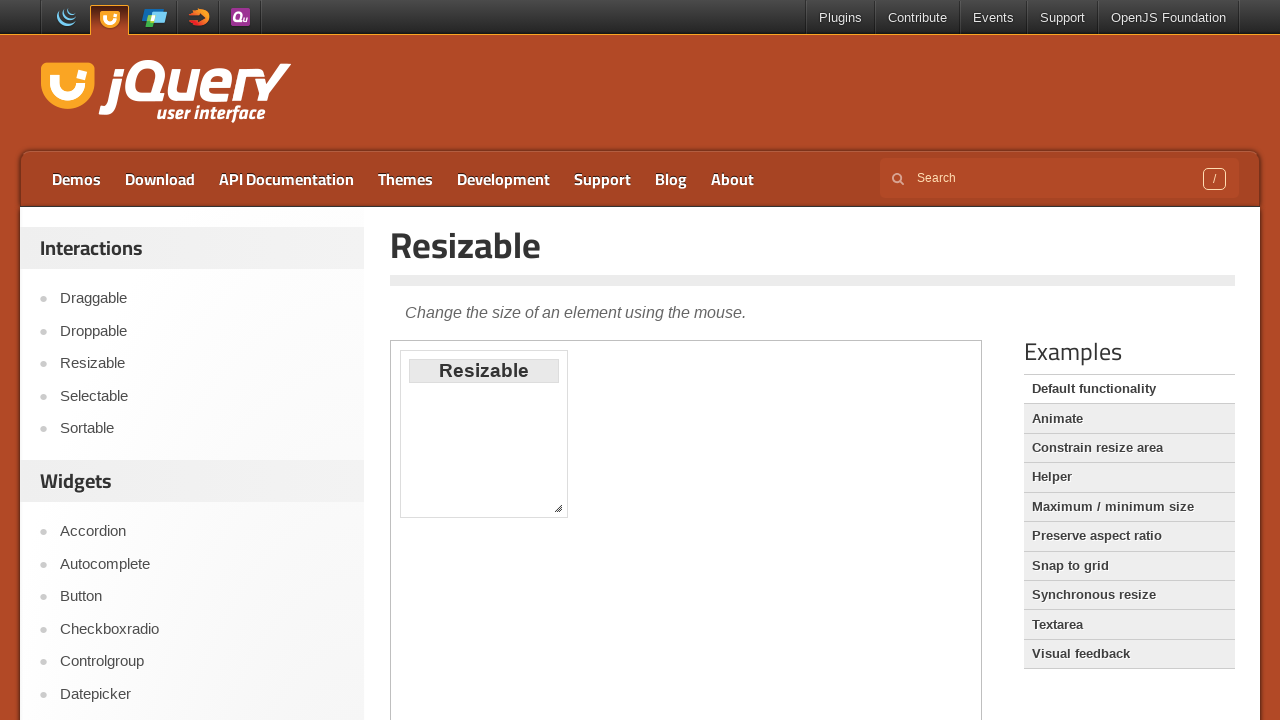

Located the southeast resize handle
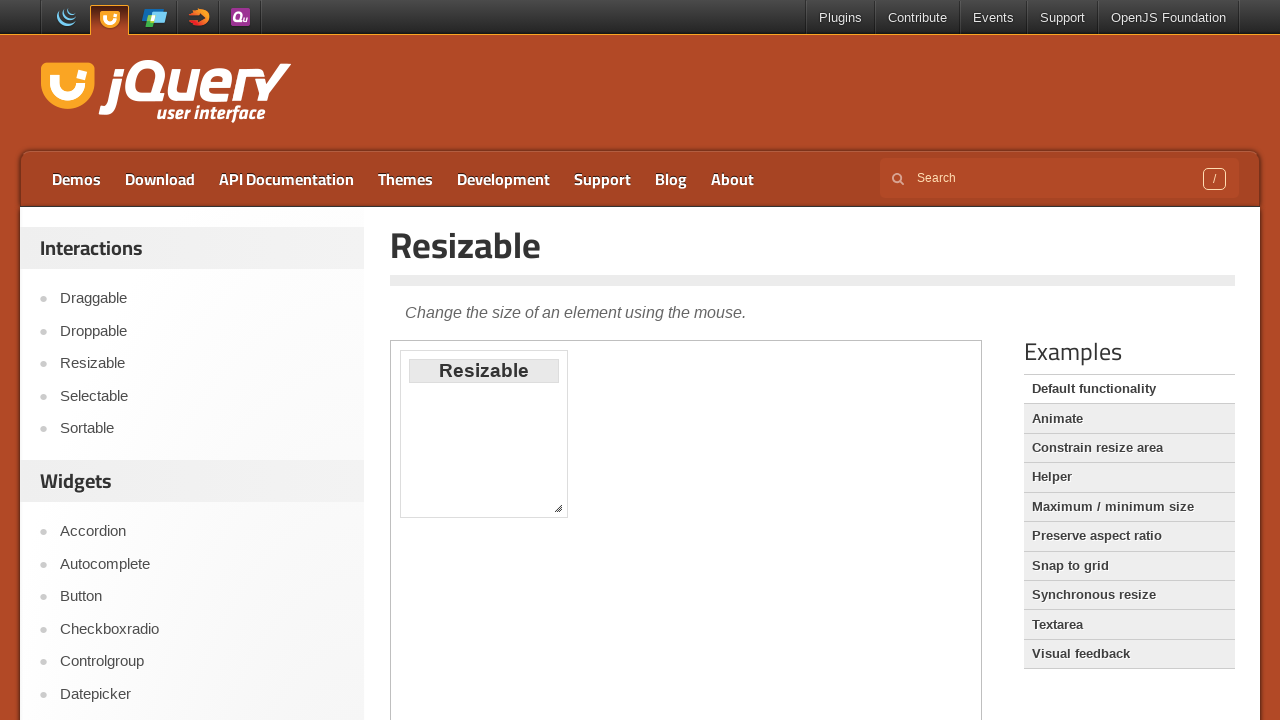

Retrieved bounding box coordinates of the resize handle
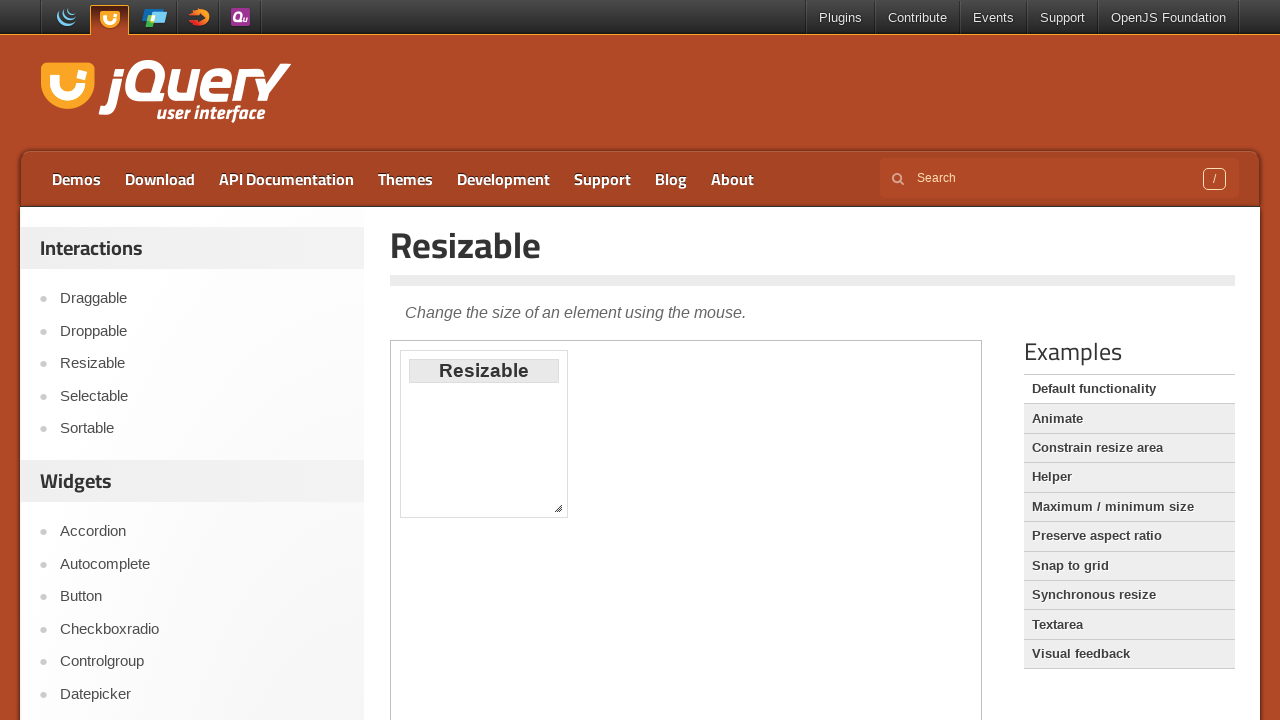

Hovered over the resize handle at (558, 508) on iframe >> nth=0 >> internal:control=enter-frame >> #resizable .ui-resizable-se
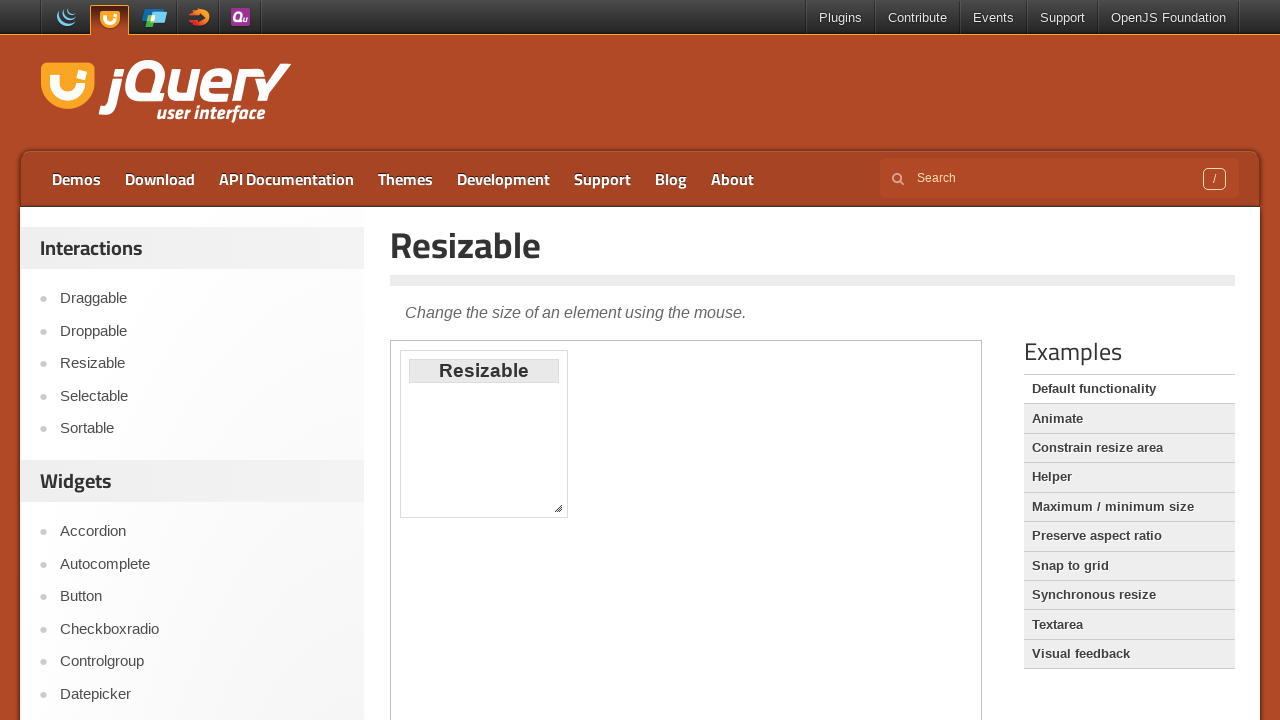

Pressed down mouse button on resize handle at (558, 508)
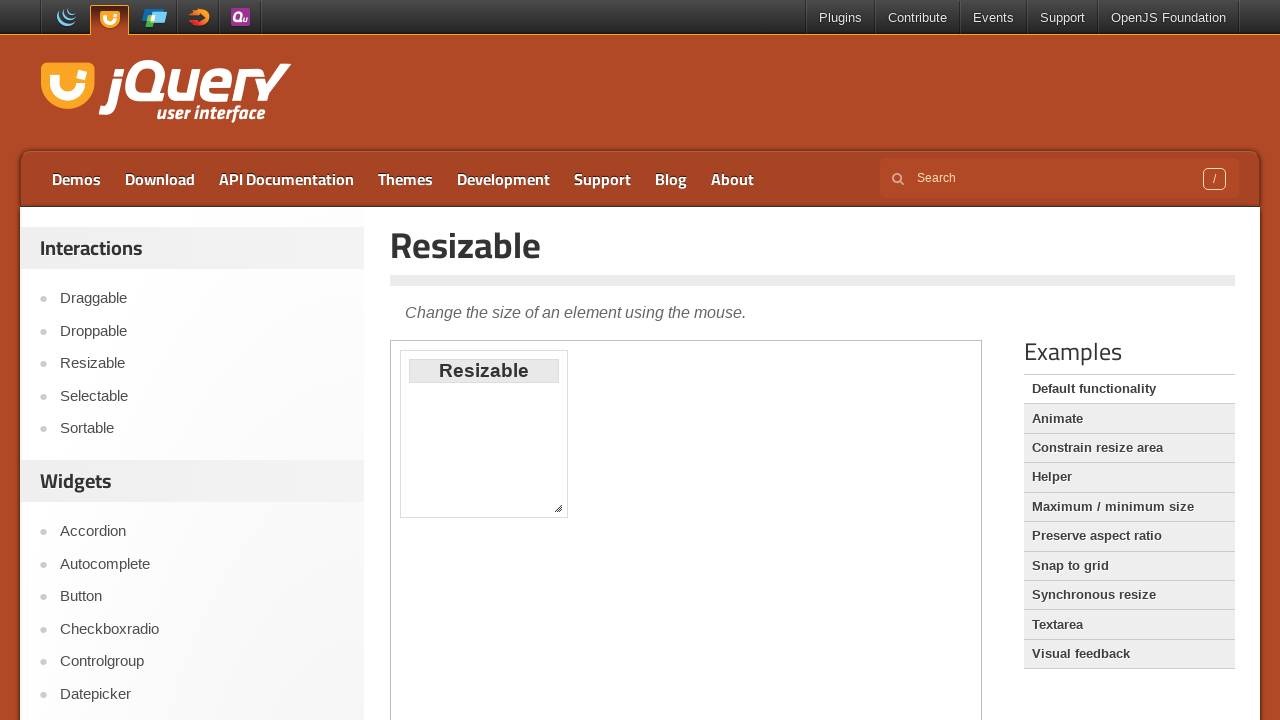

Dragged resize handle 200px right and 150px down to expand element at (750, 650)
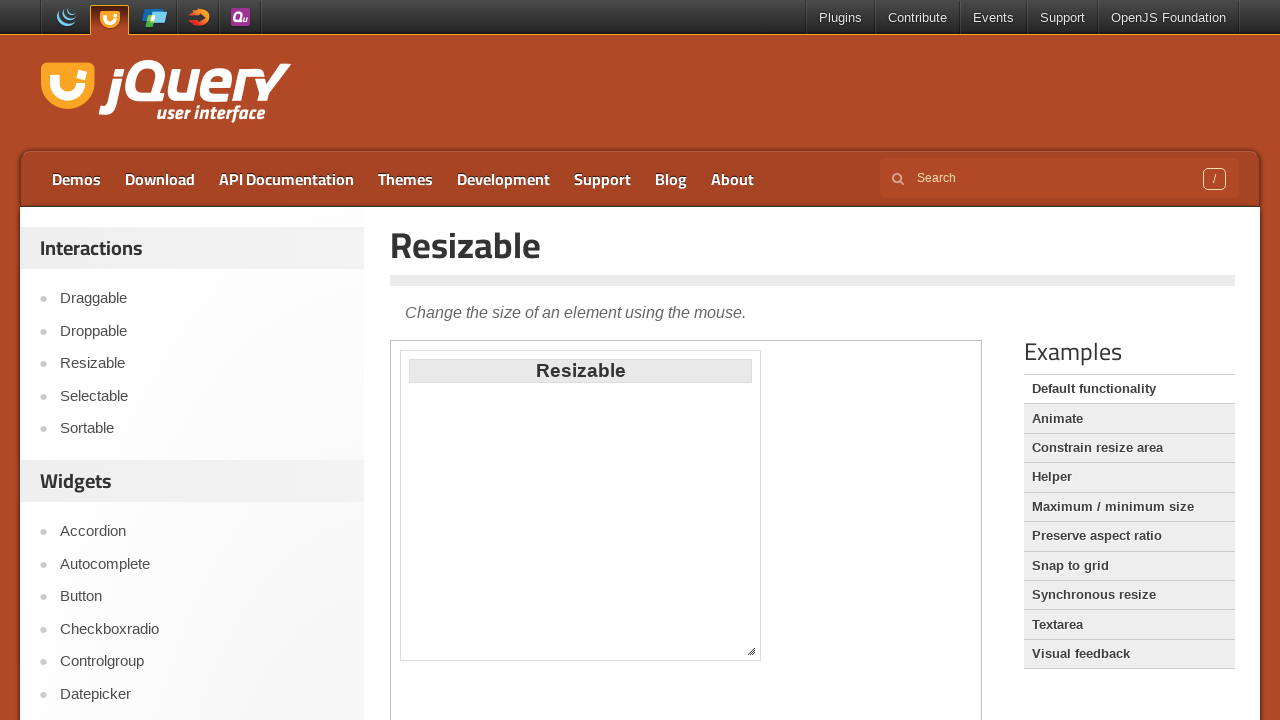

Released mouse button, resize operation completed at (750, 650)
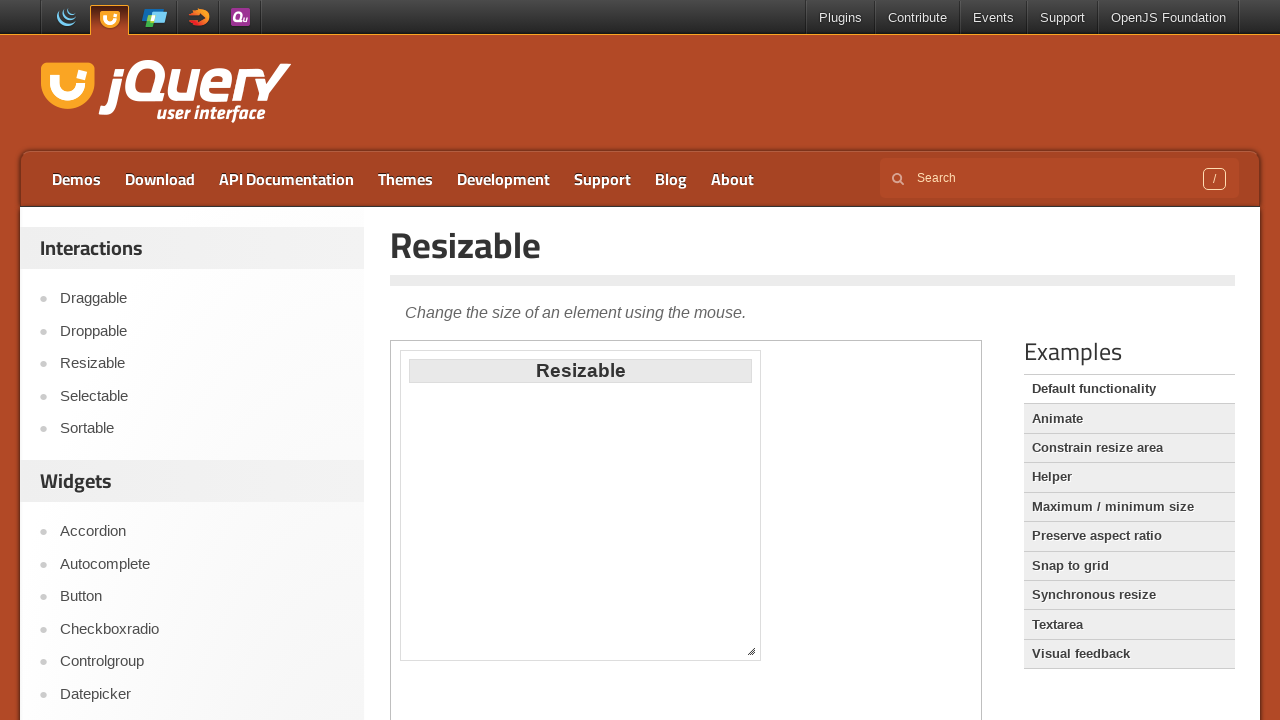

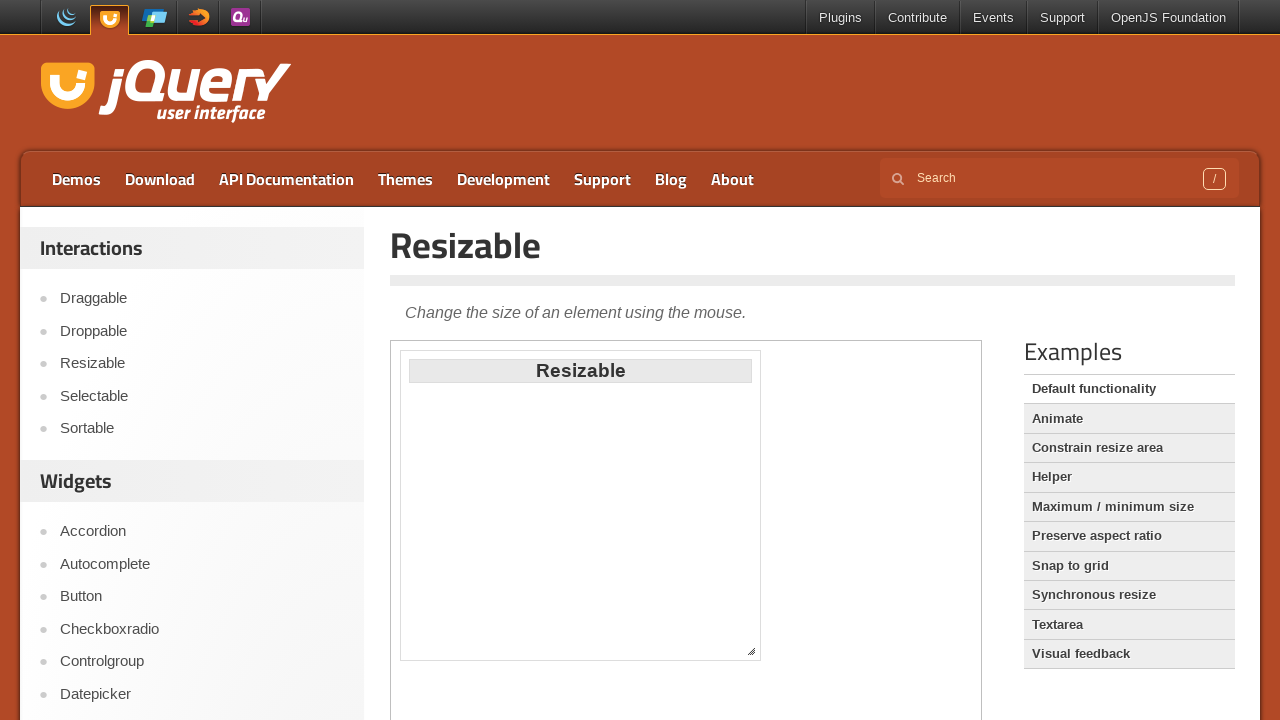